Tests the search functionality on testotomasyonu.com by searching for "dress" and verifying that products are found in the search results.

Starting URL: https://www.testotomasyonu.com

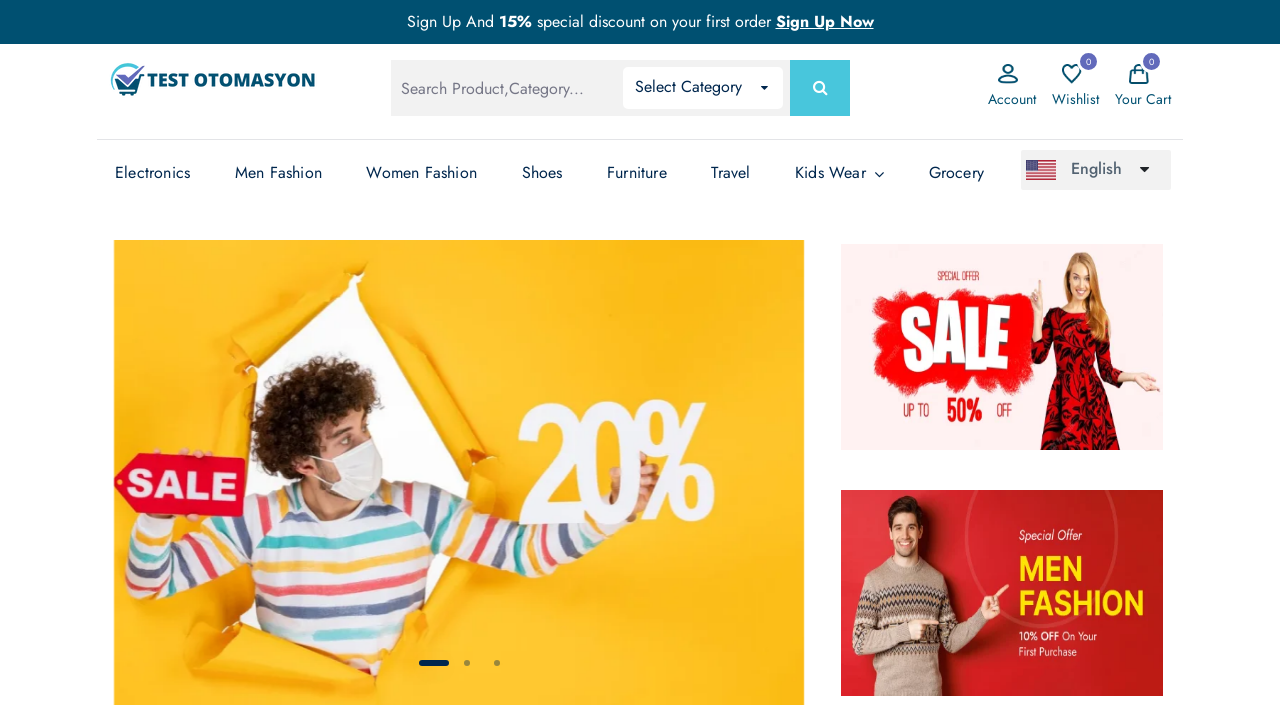

Filled search box with 'dress' on #global-search
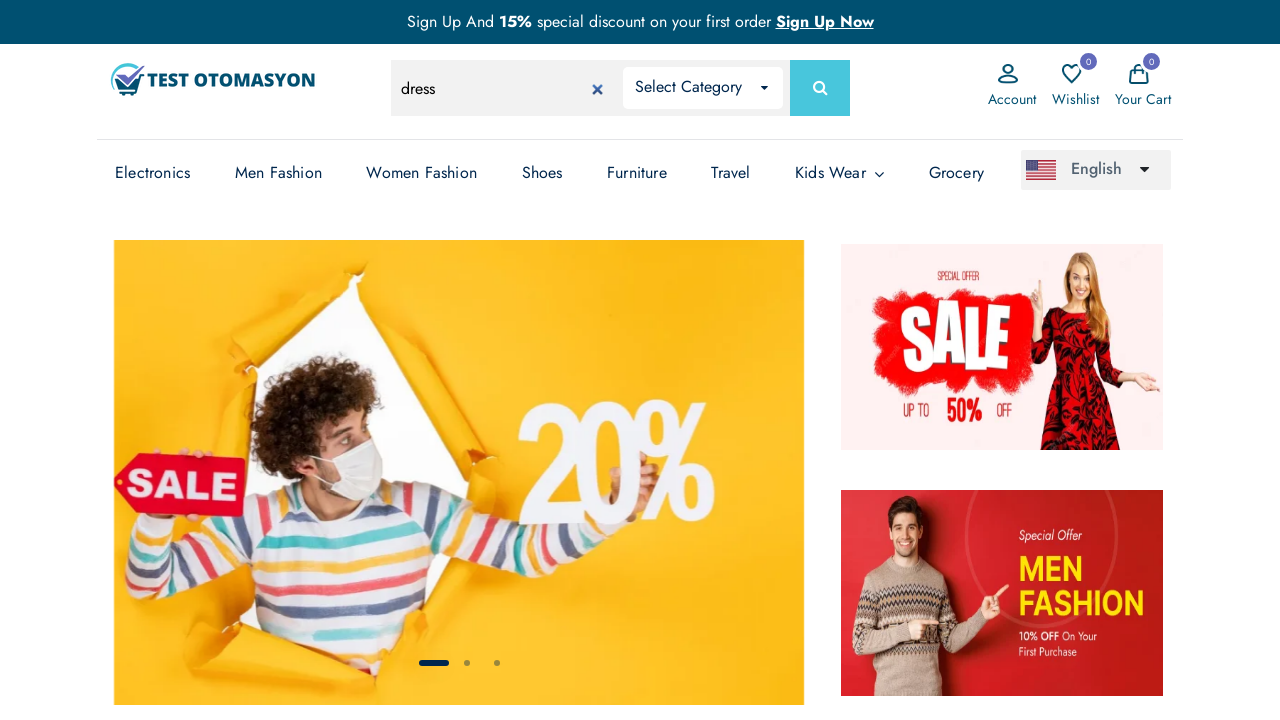

Pressed Enter to submit search for 'dress' on #global-search
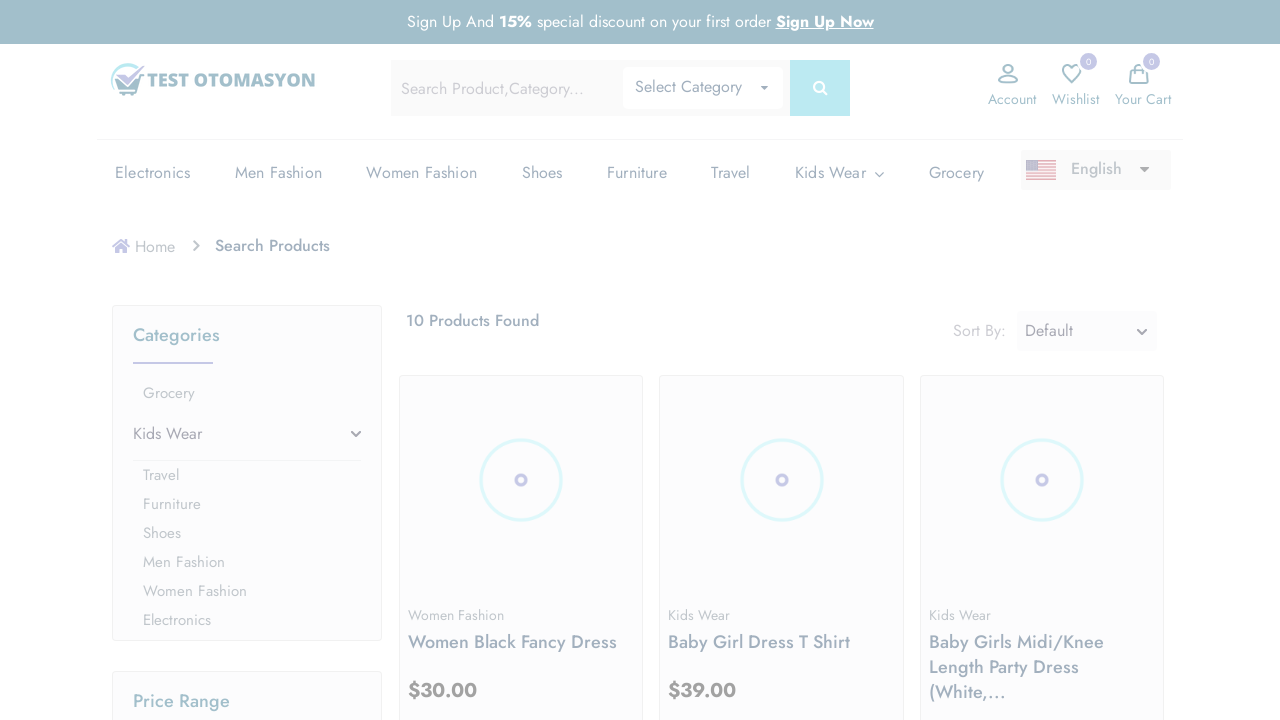

Search results page loaded and product count text appeared
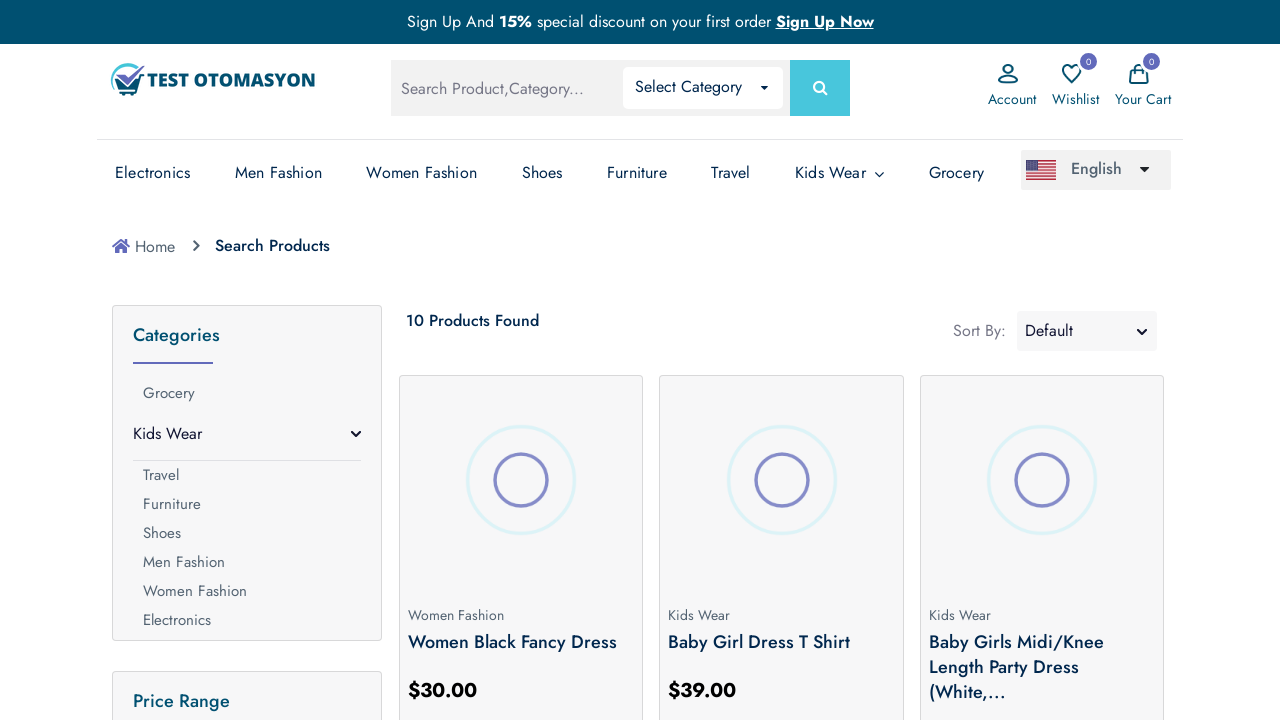

Retrieved product count text: '10 Products Found'
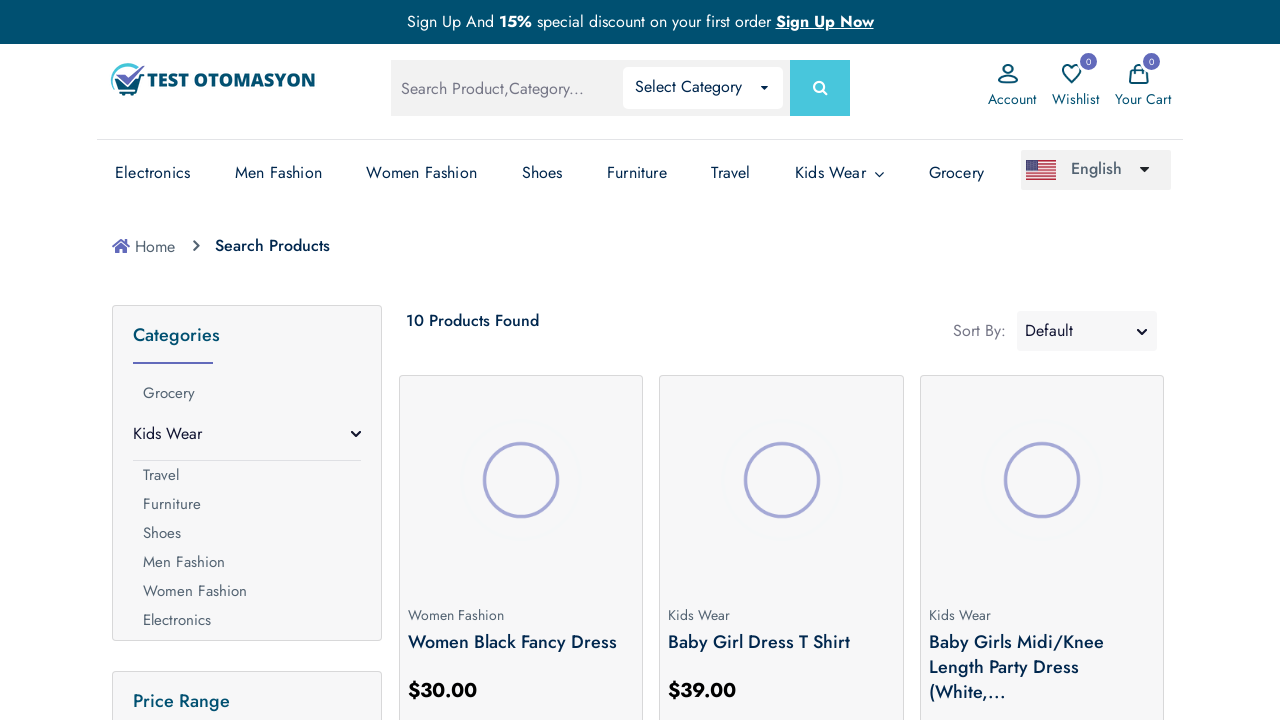

Verified that products were found in search results (assertion passed)
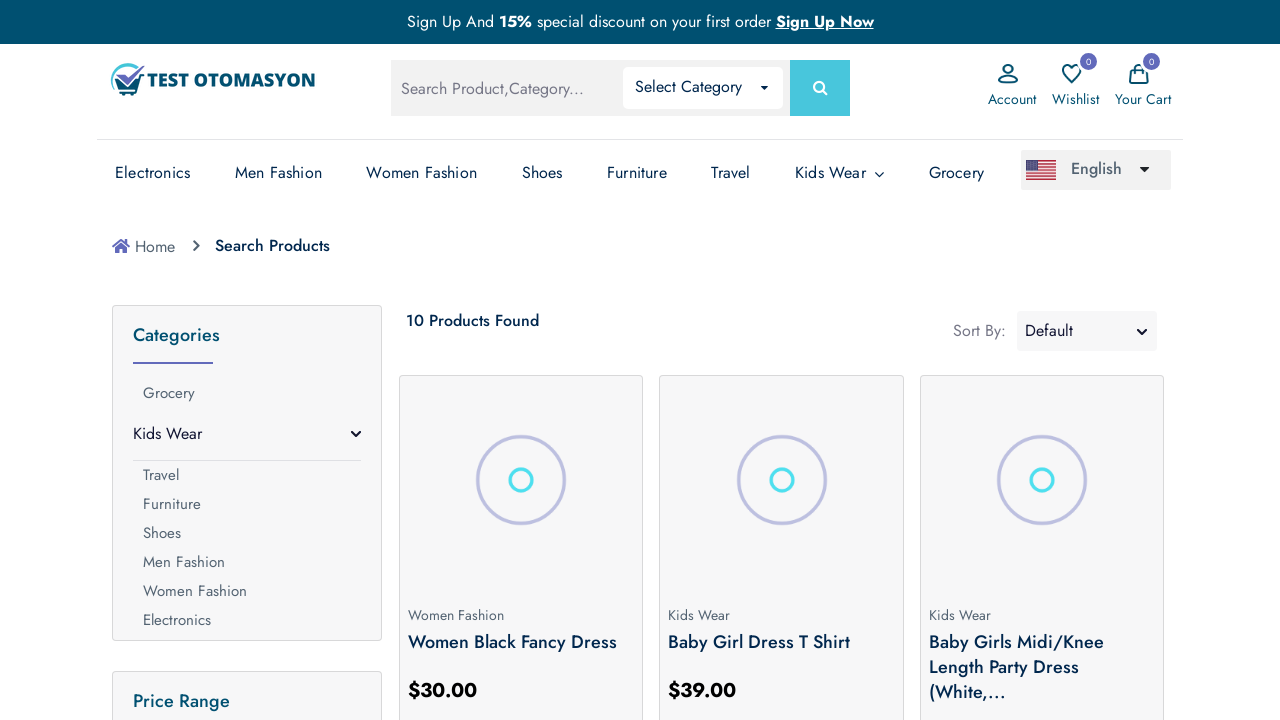

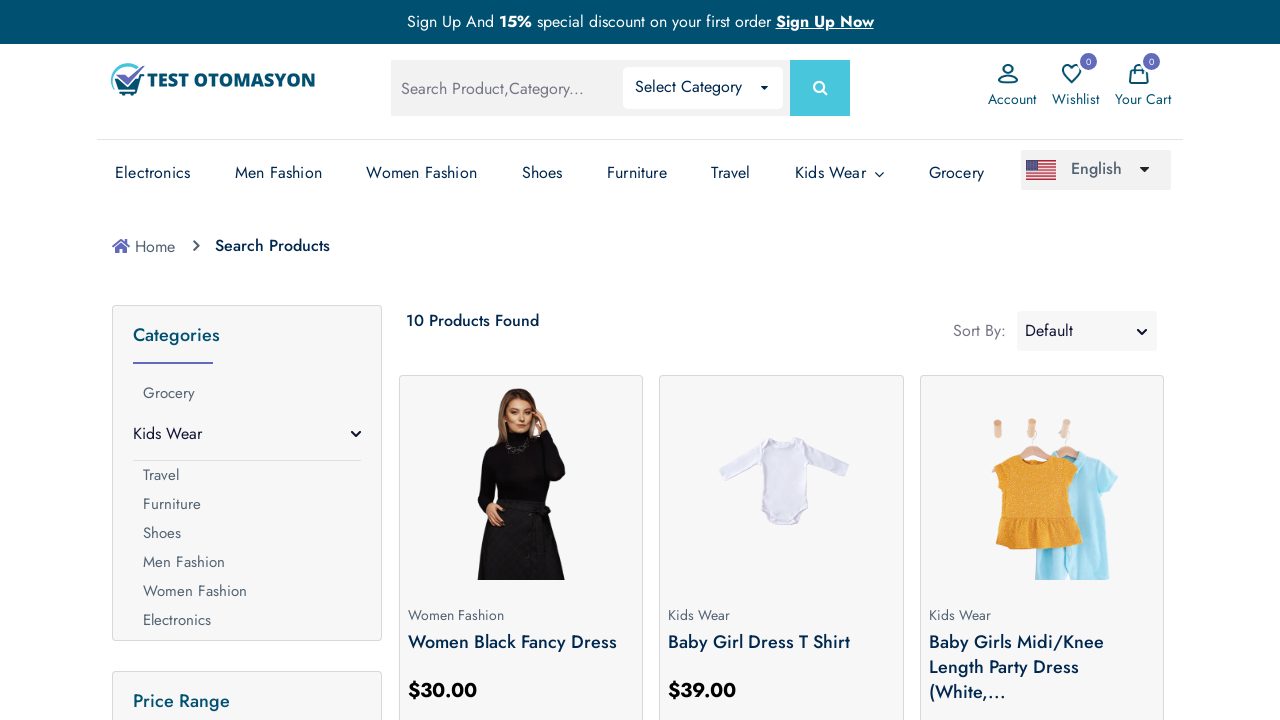